Validates that all slider images are unique by comparing their src attributes

Starting URL: https://www.demoblaze.com

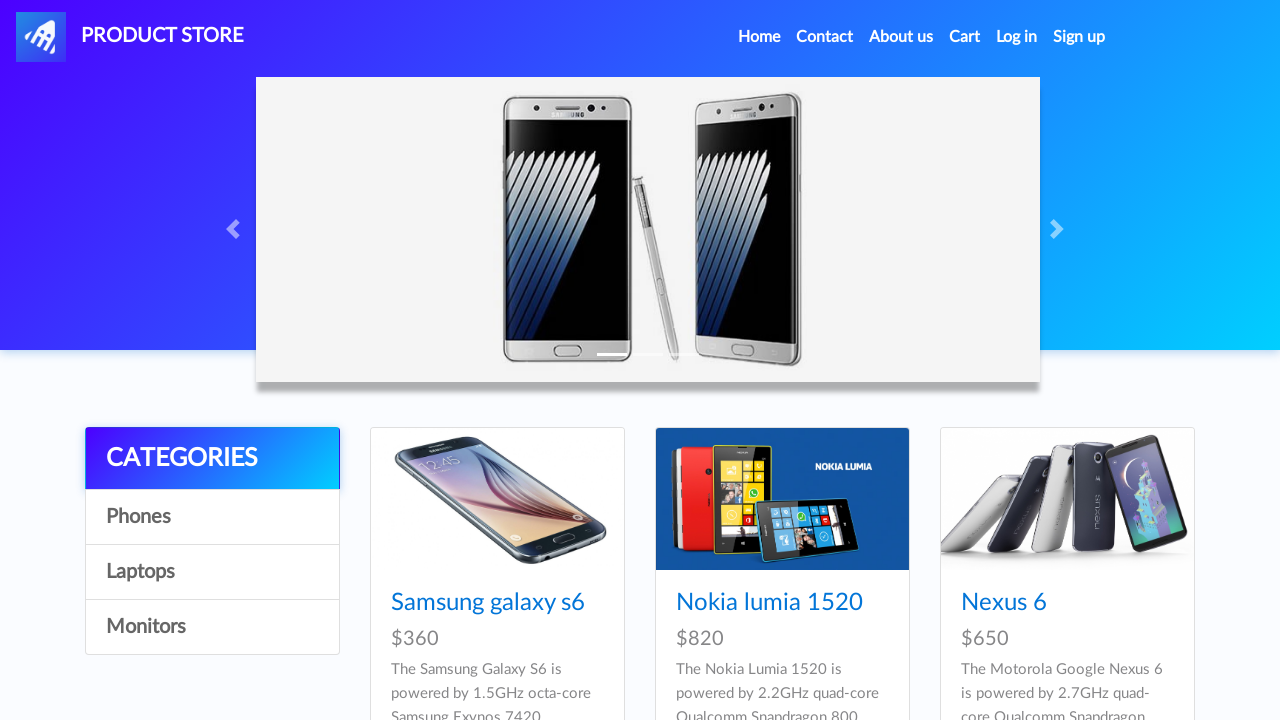

Located all slider images with '.d-block' selector
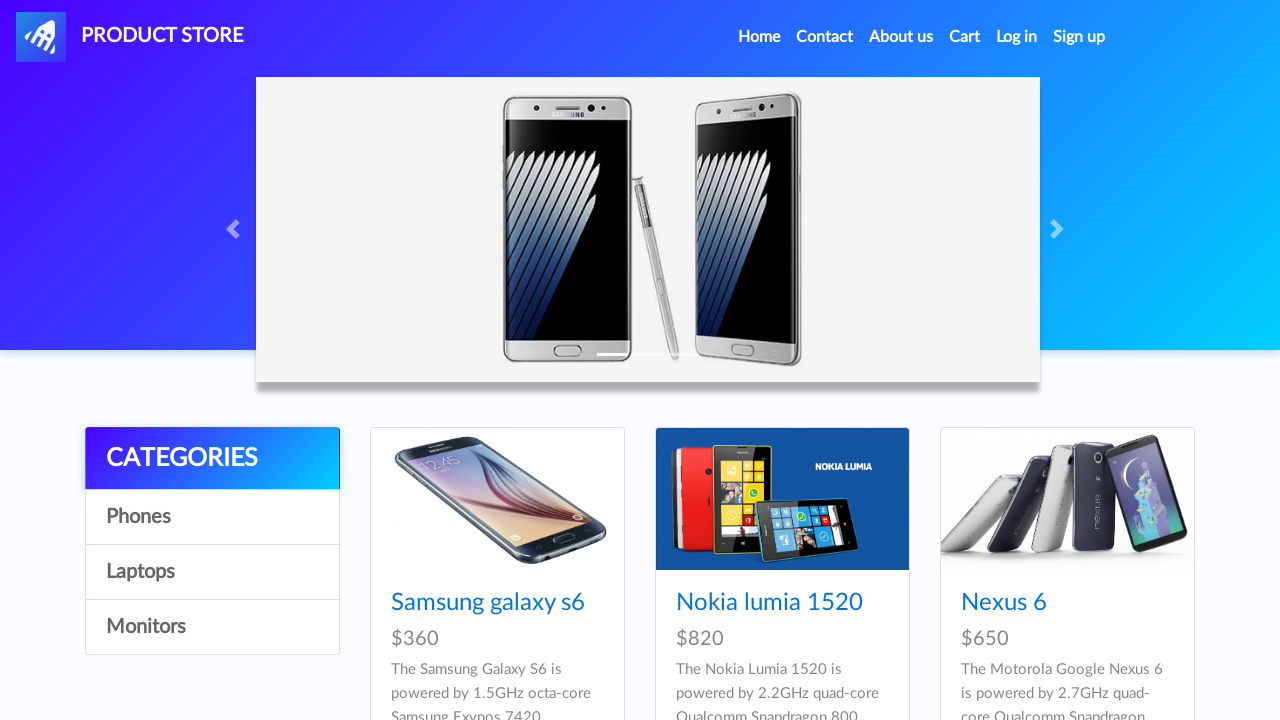

Retrieved src attribute from slider image: Samsung1.jpg
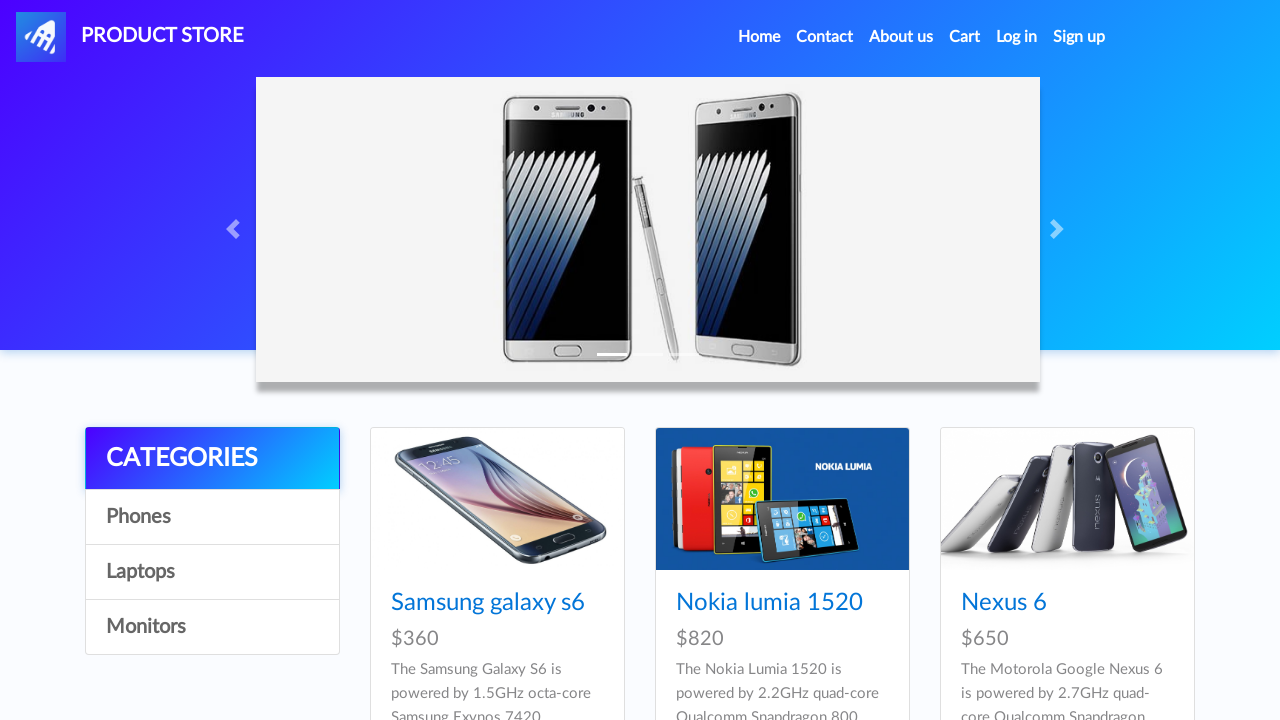

Retrieved src attribute from slider image: nexus1.jpg
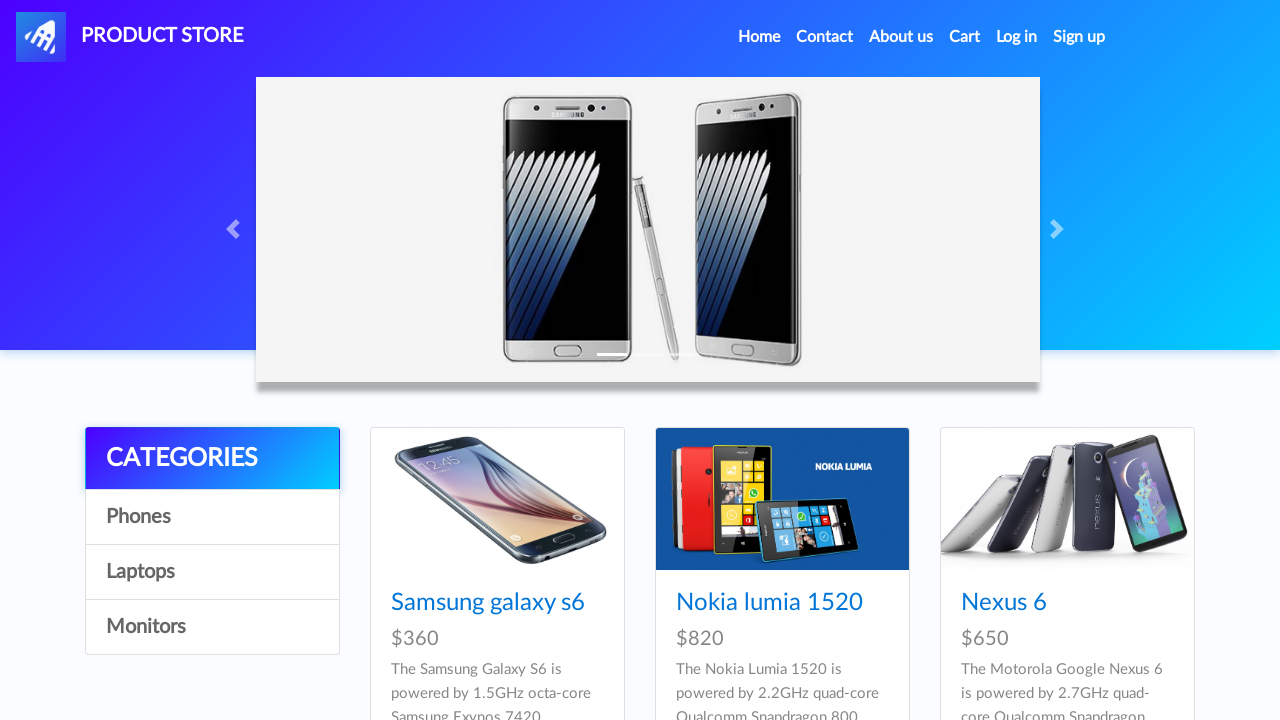

Retrieved src attribute from slider image: iphone1.jpg
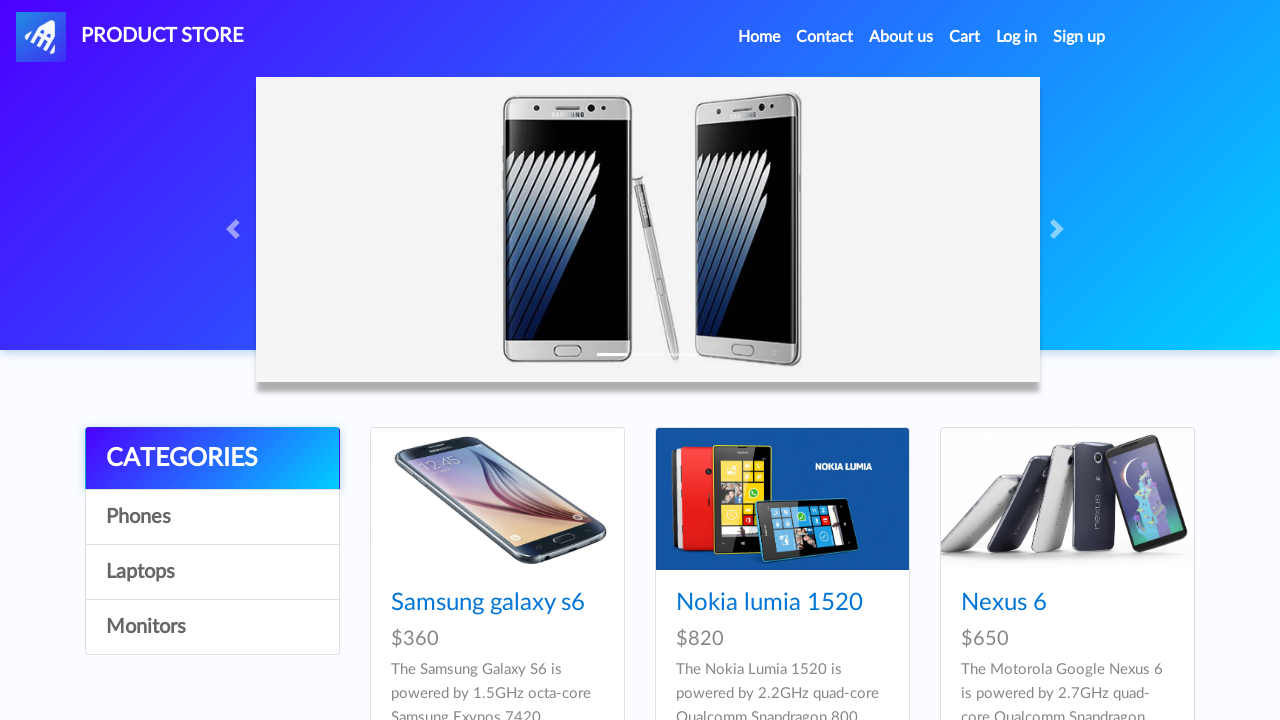

Verified that all slider images have unique src attributes
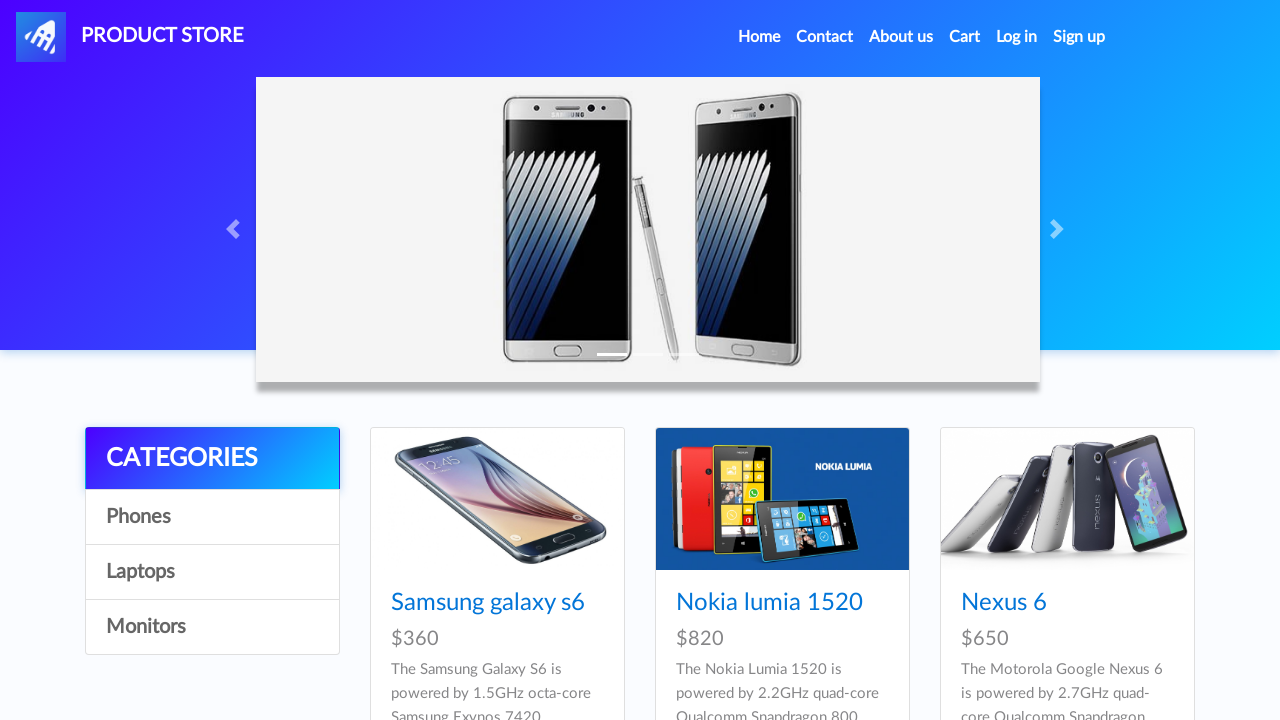

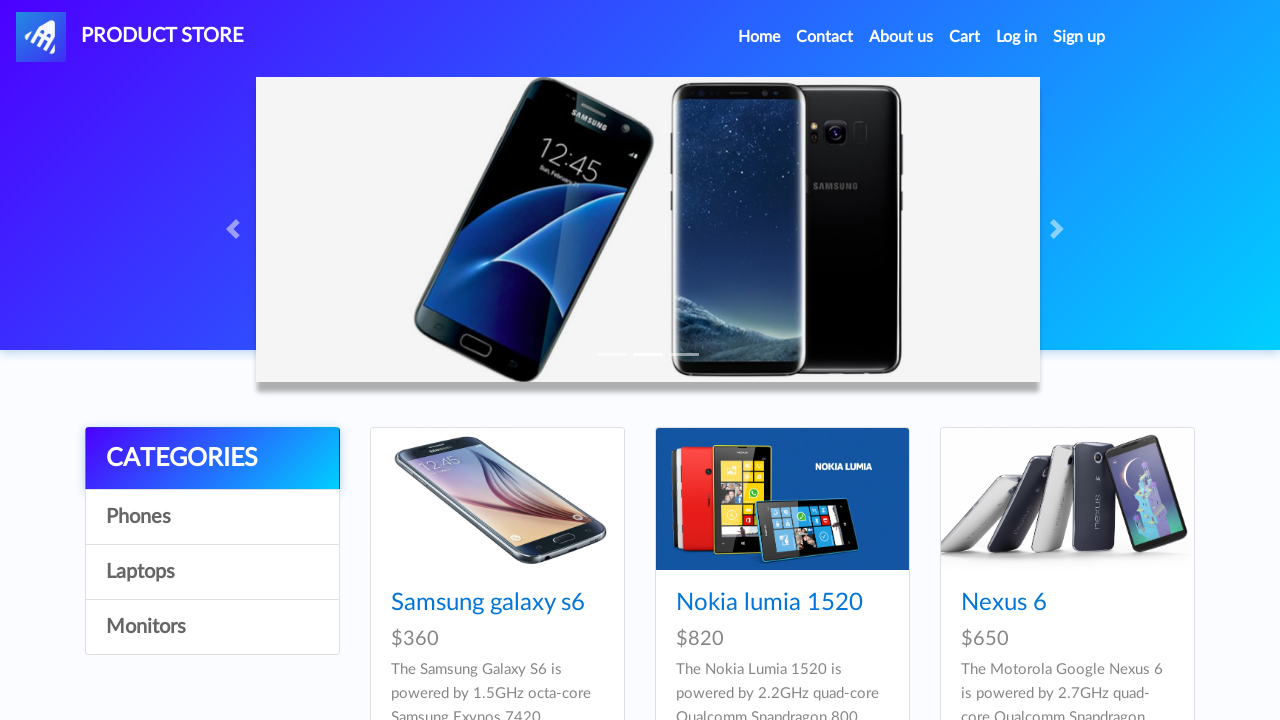